Tests right-click (context click) functionality on a popup menu element to trigger a context menu.

Starting URL: https://deluxe-menu.com/popup-mode-sample.html

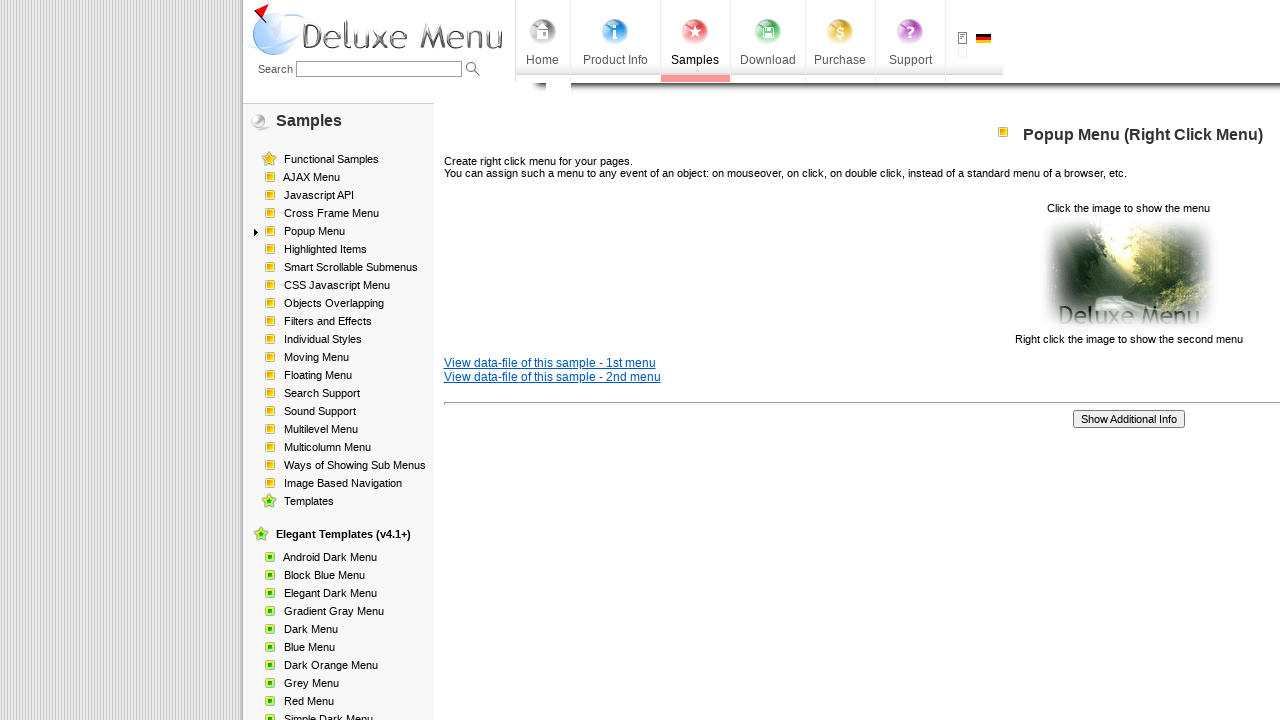

Located element with cursor pointer style
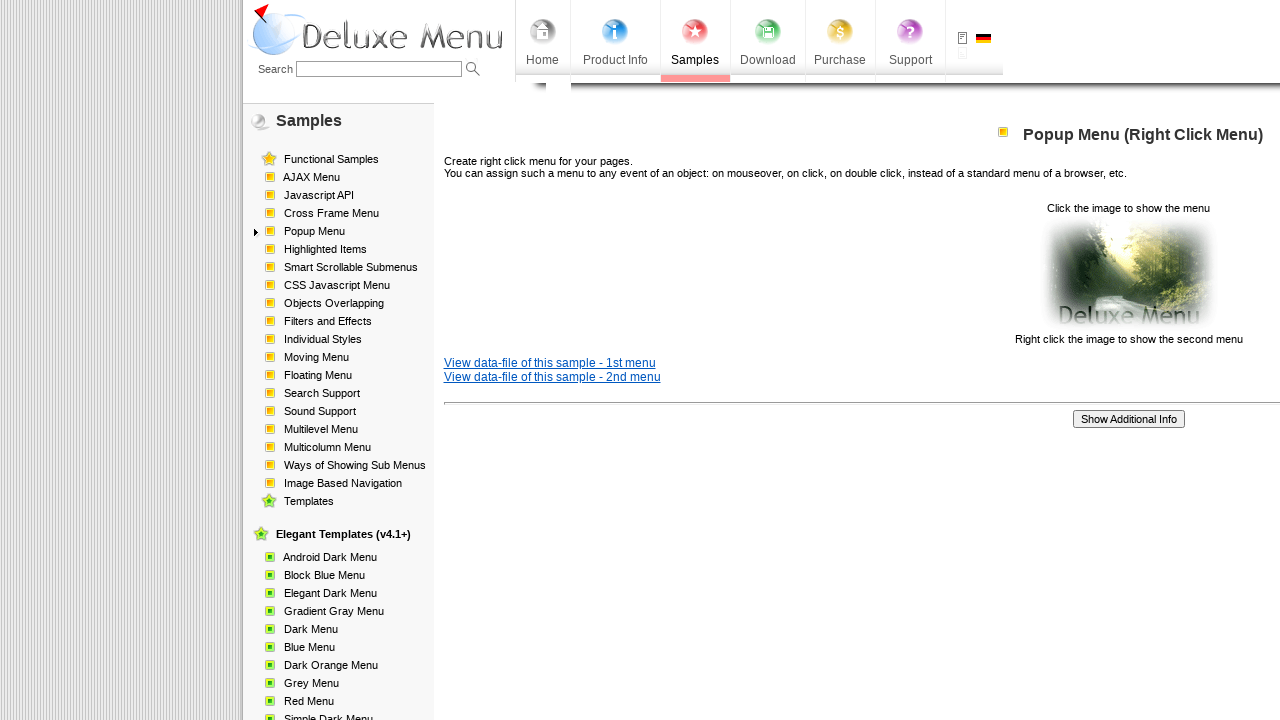

Performed right-click on the popup menu element to trigger context menu at (1128, 274) on xpath=//*[contains(@style, 'cursor: pointer')] >> nth=0
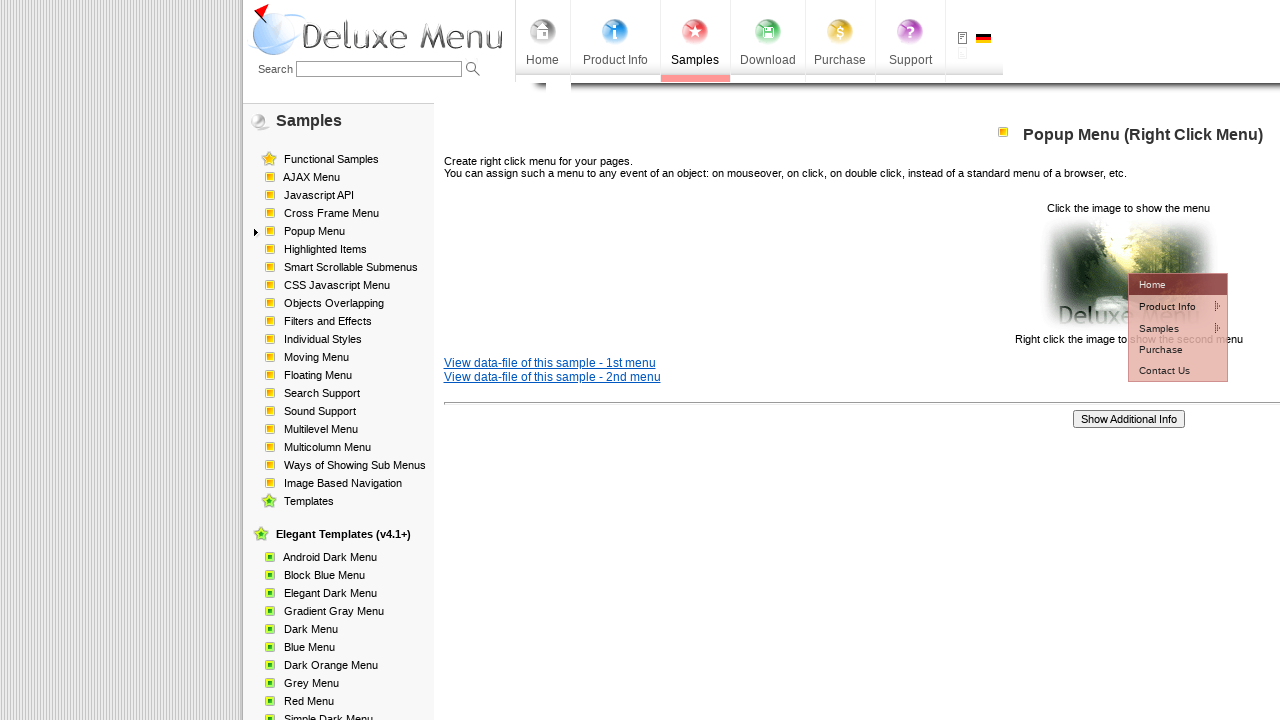

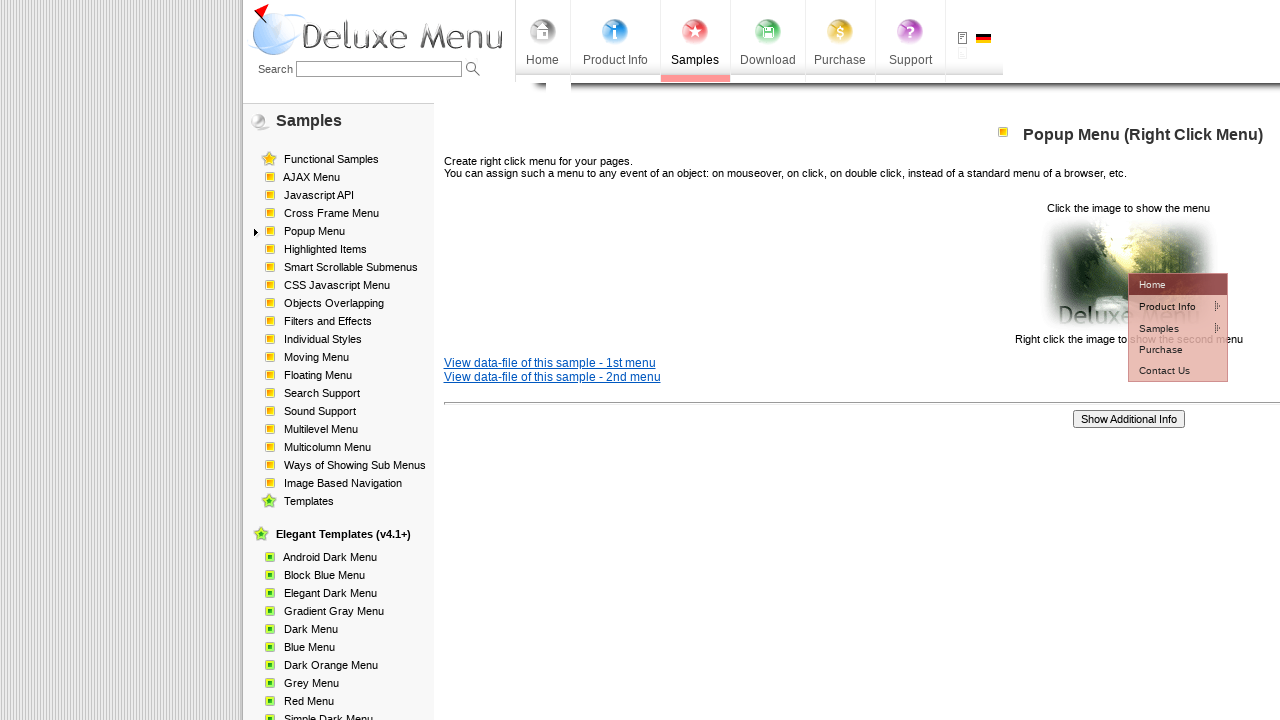